Tests explicit wait functionality by waiting for a verify button to become clickable, clicking it, and asserting that a success message appears

Starting URL: http://suninjuly.github.io/wait2.html

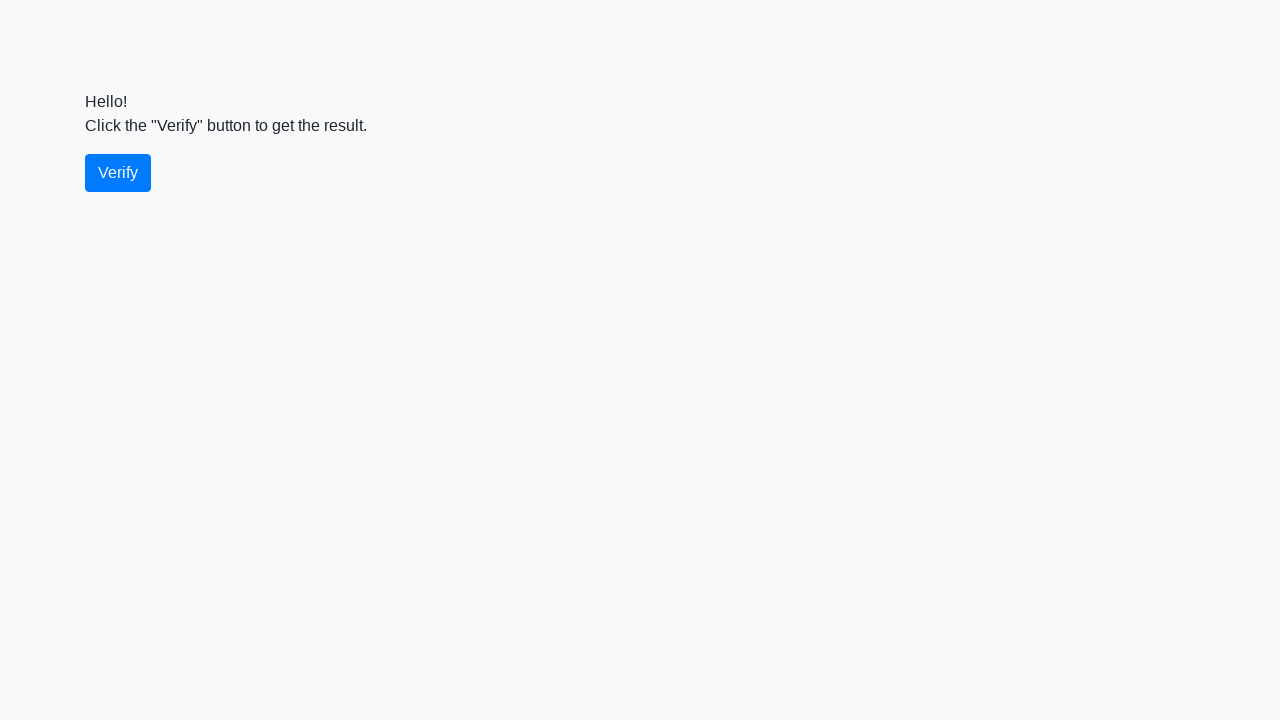

Navigated to wait2.html test page
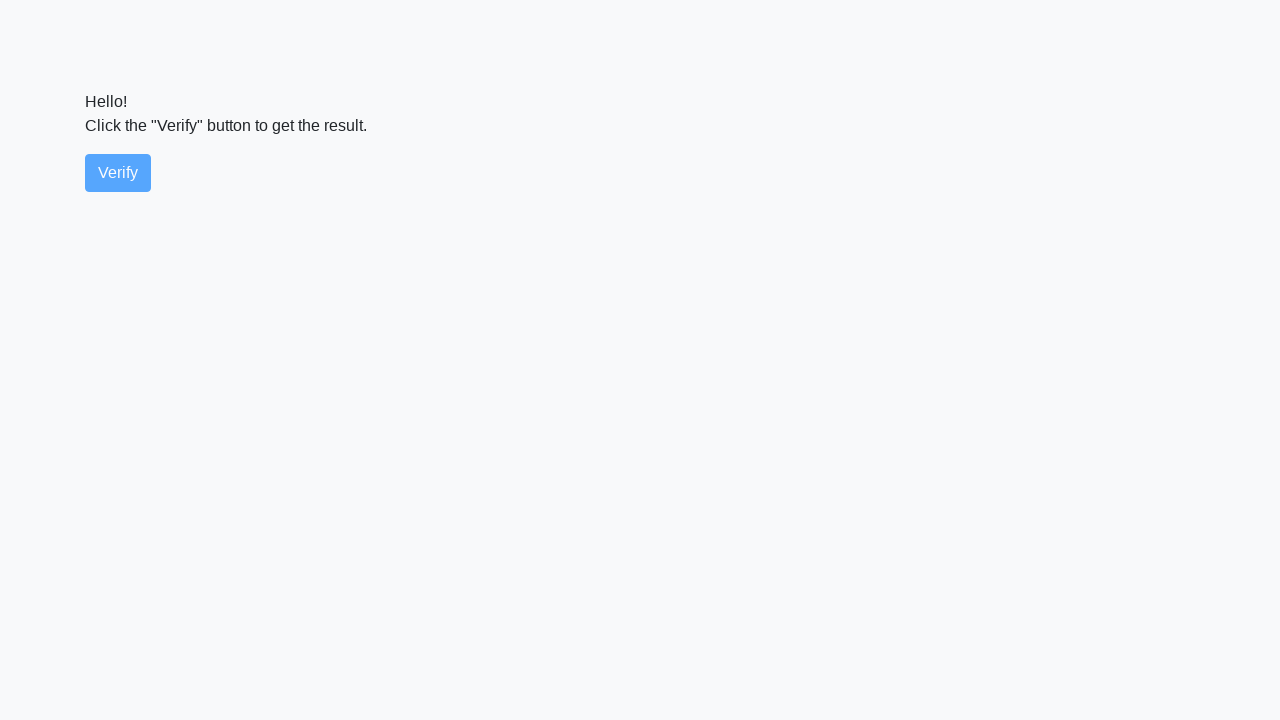

Verify button became visible
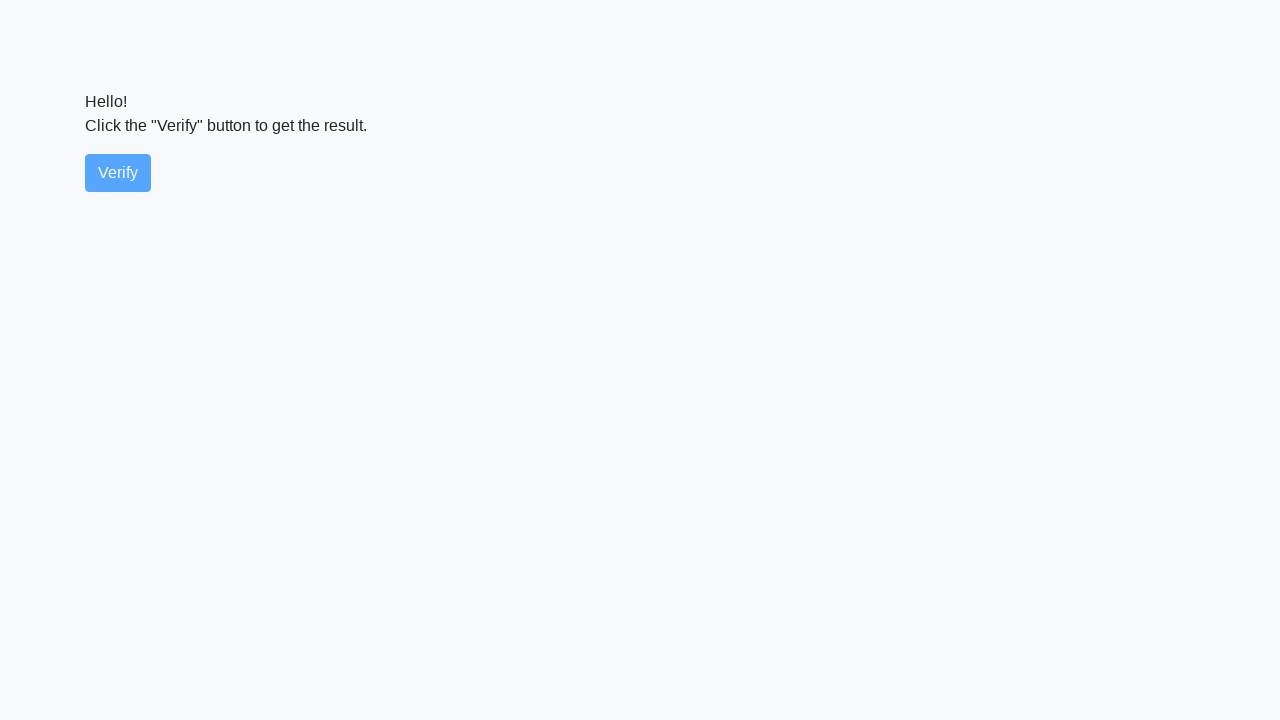

Clicked the verify button at (118, 173) on #verify
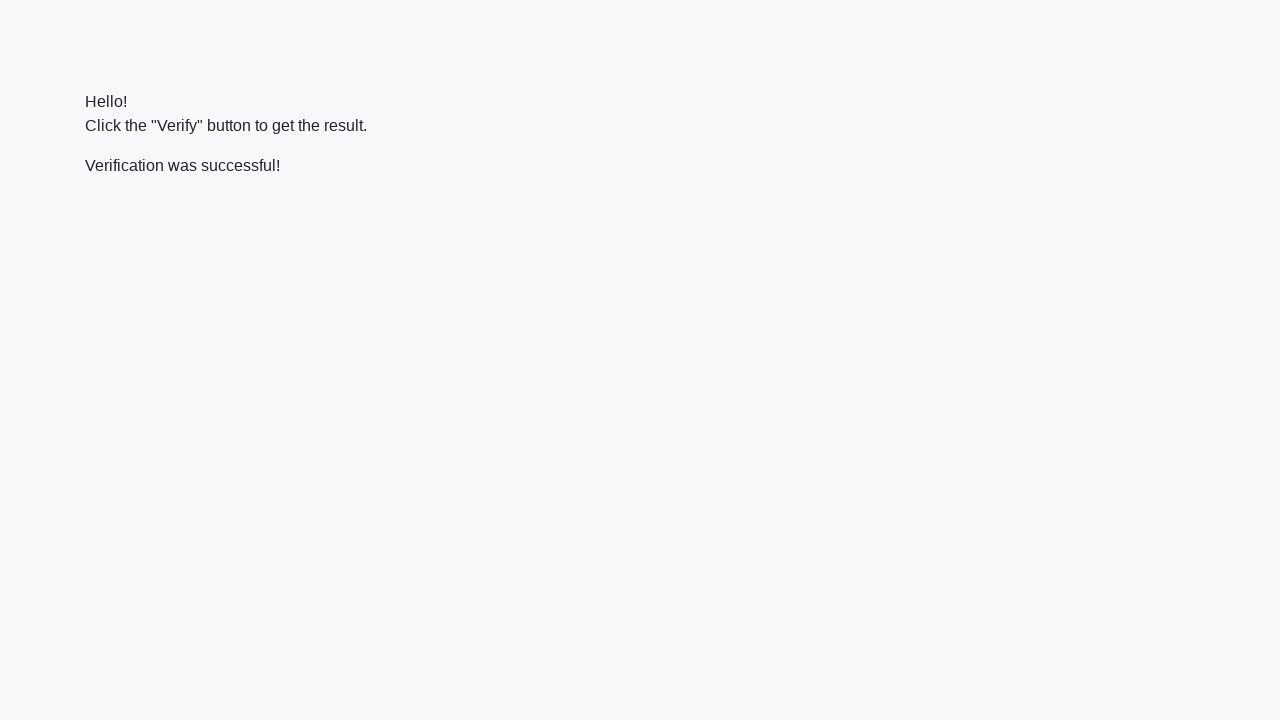

Success message element appeared
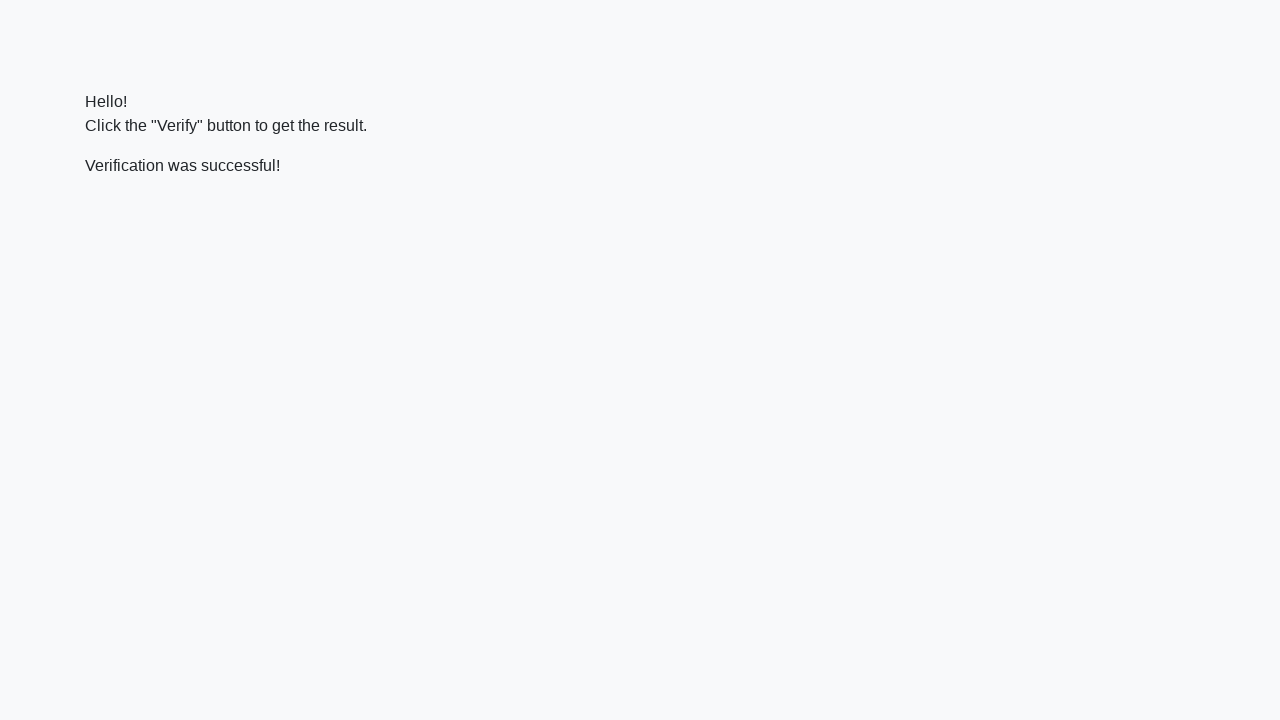

Located the success message element
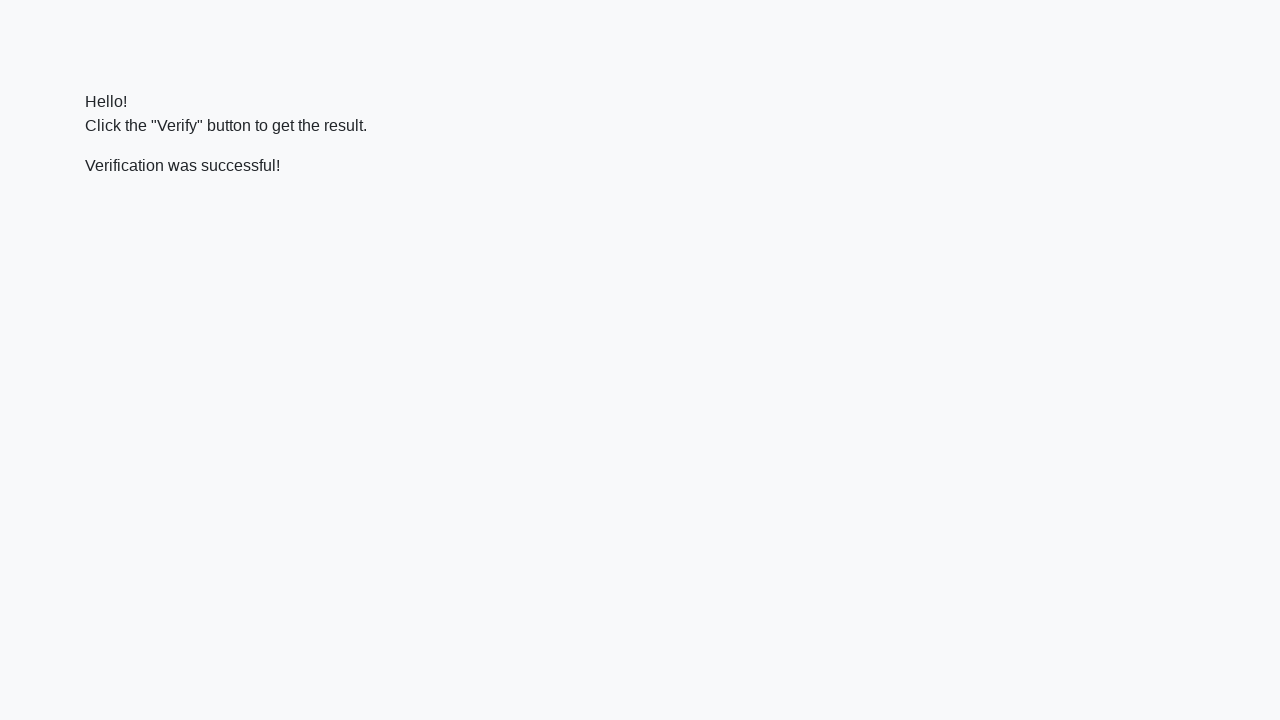

Verified that success message contains 'successful'
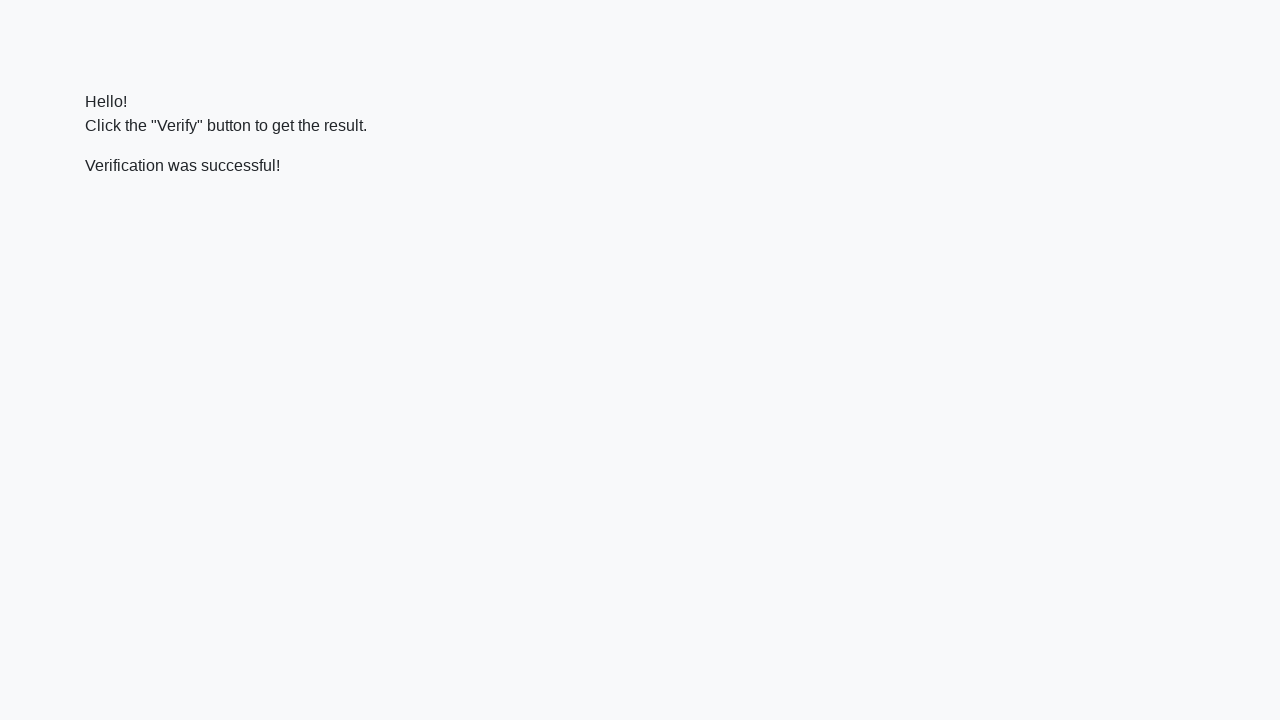

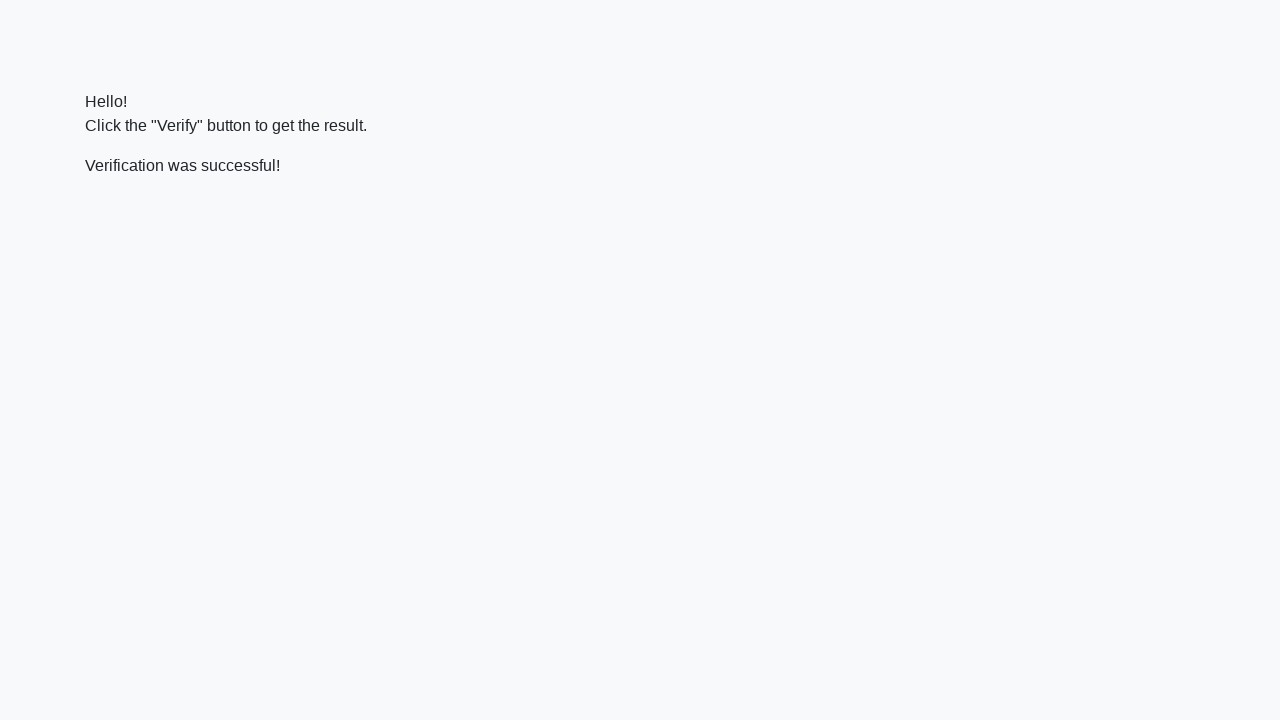